Tests the enabled/disabled state of a return date field on a flight booking form by checking its initial state (disabled for one-way trip) and then clicking the Round Trip option to verify the return date becomes enabled.

Starting URL: https://rahulshettyacademy.com/dropdownsPractise/

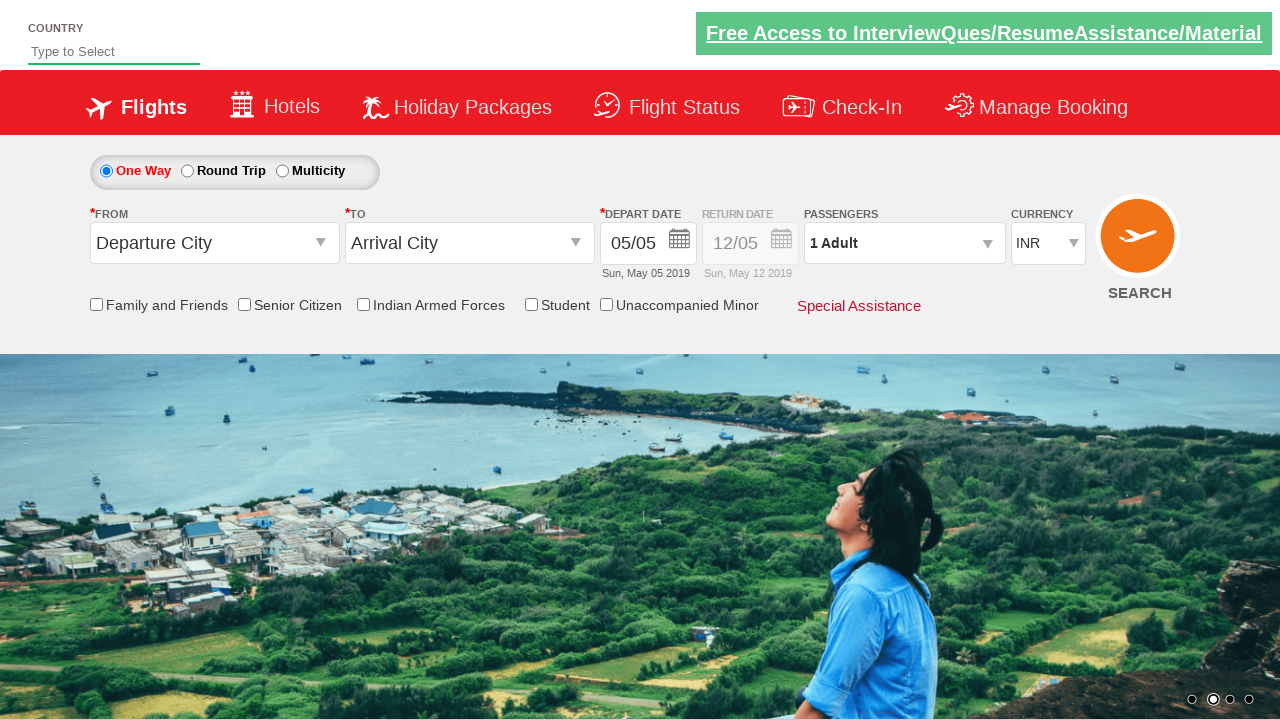

Located return date field element
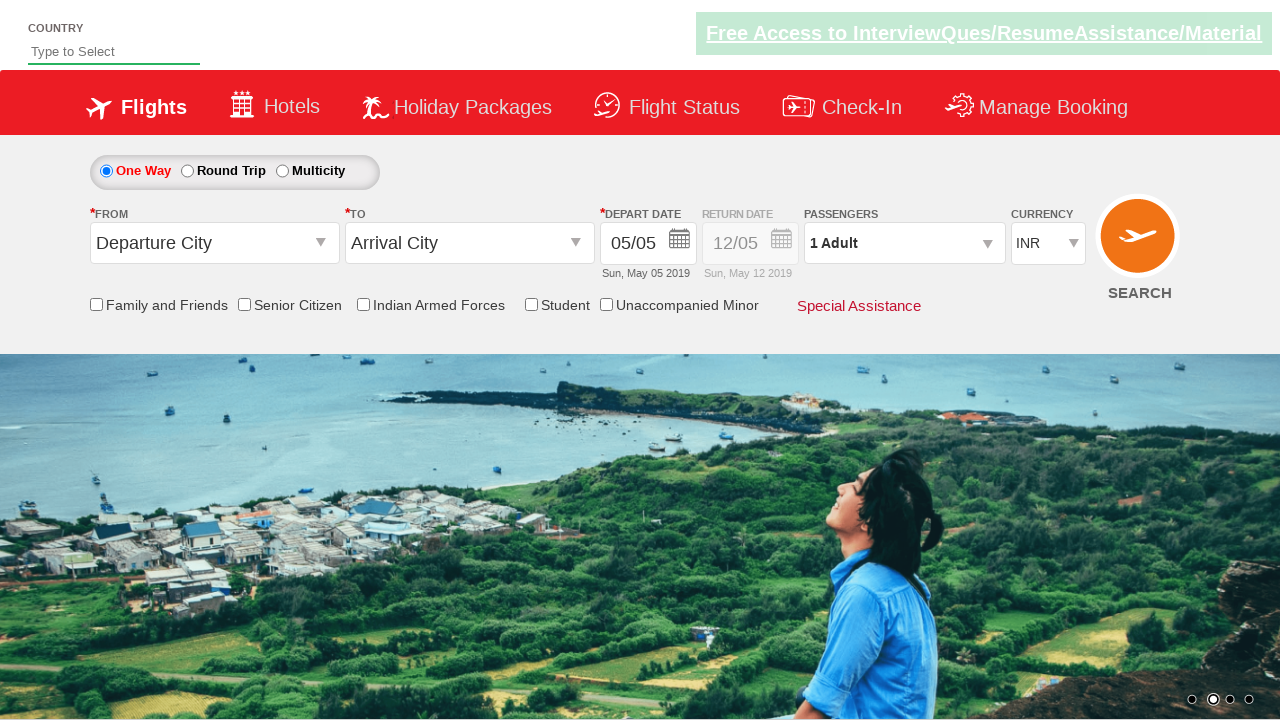

Retrieved initial style attribute of return date field
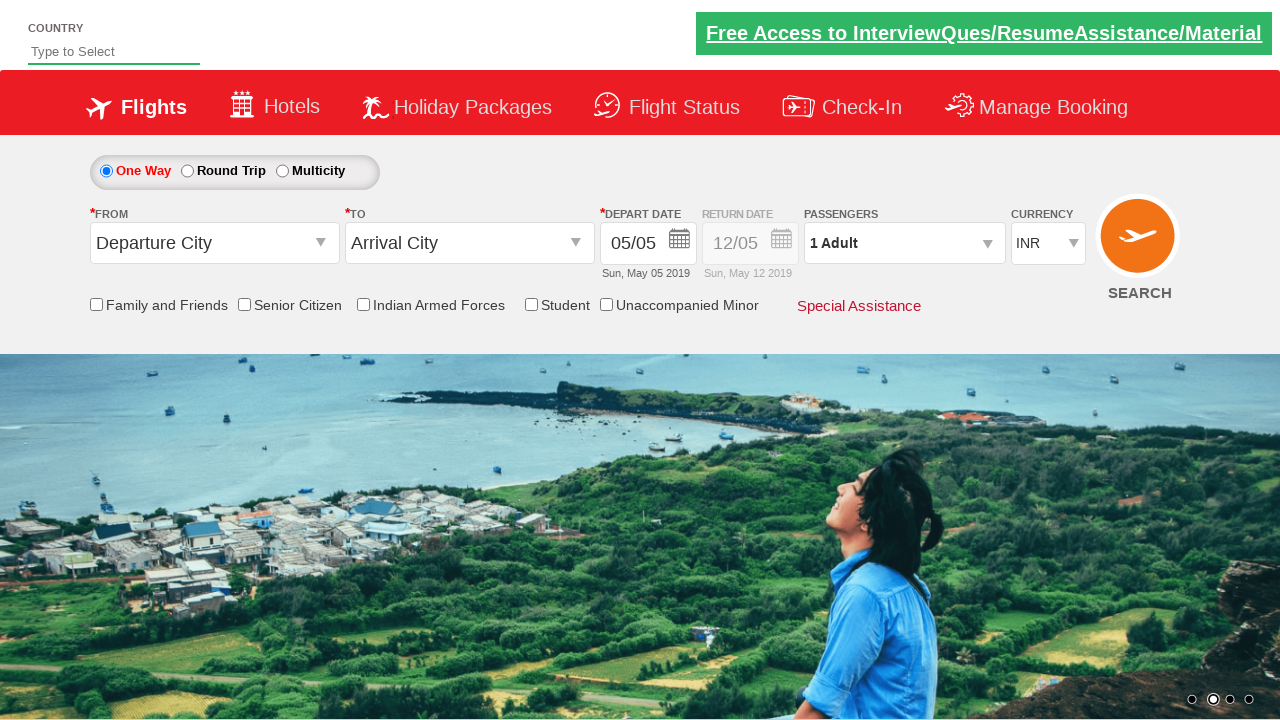

Verified return date field is initially disabled with opacity 0.5
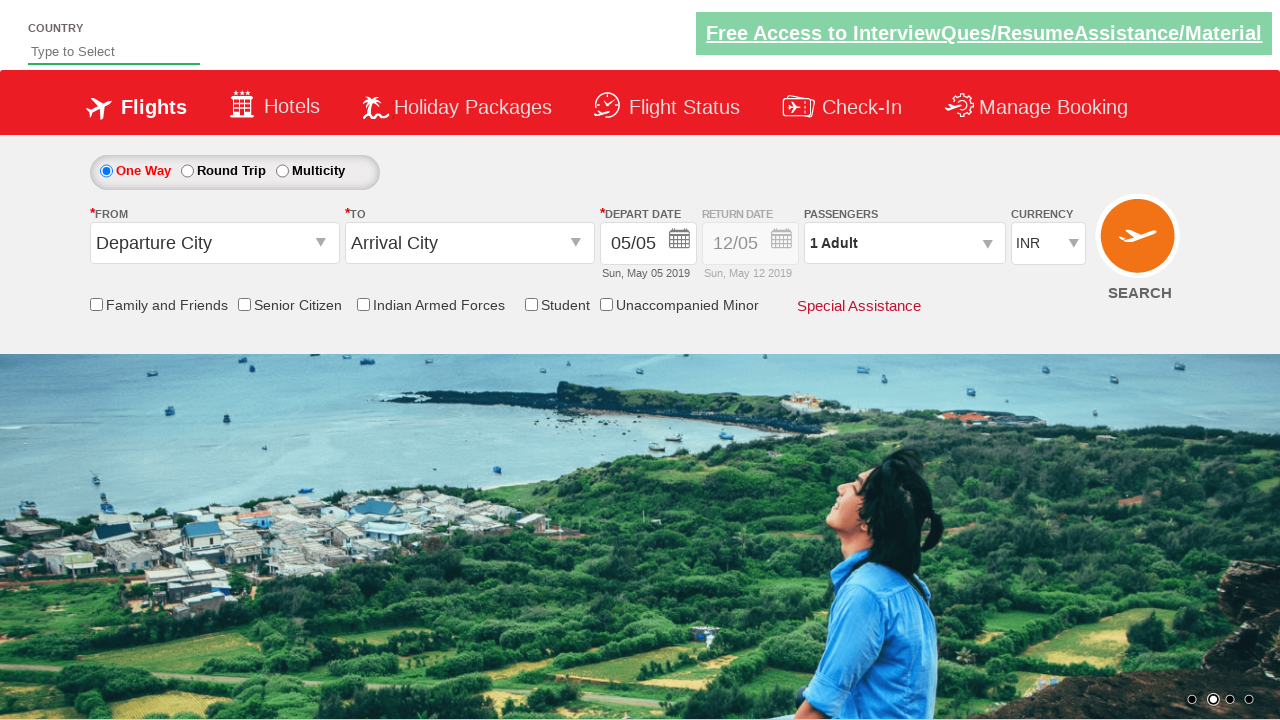

Clicked Round Trip radio button at (187, 171) on #ctl00_mainContent_rbtnl_Trip_1
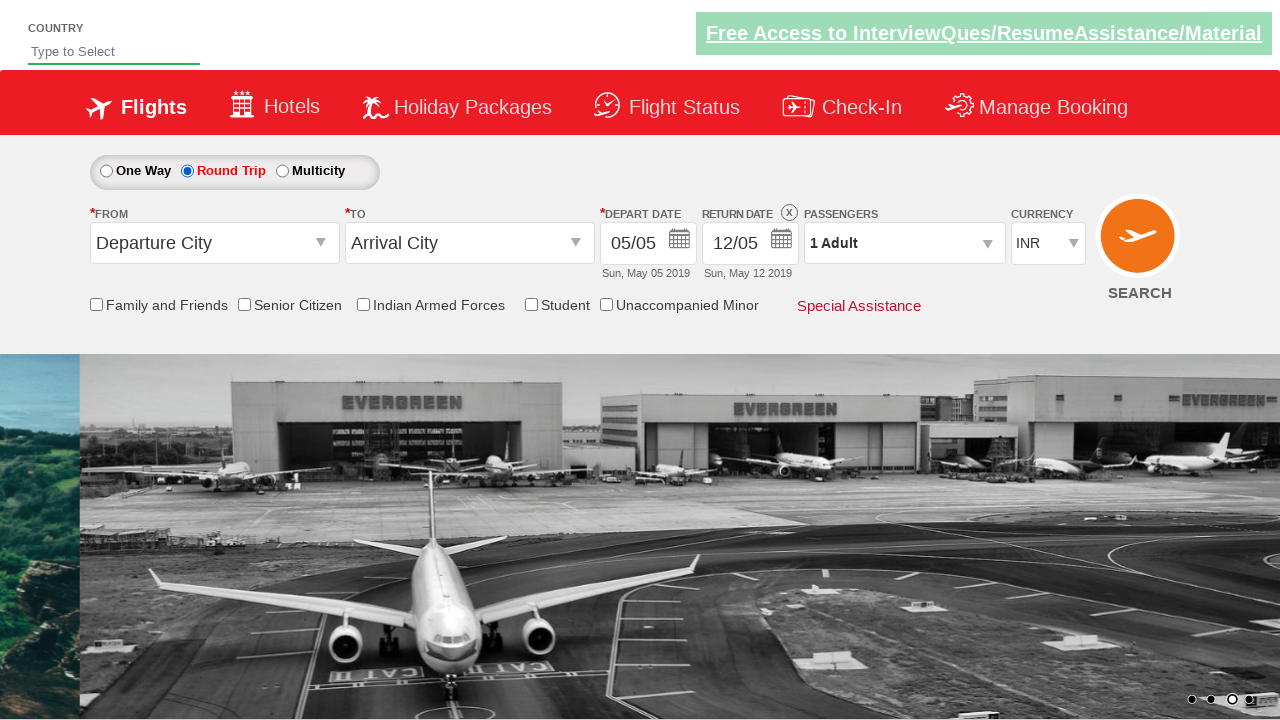

Waited 500ms for return date field style to update
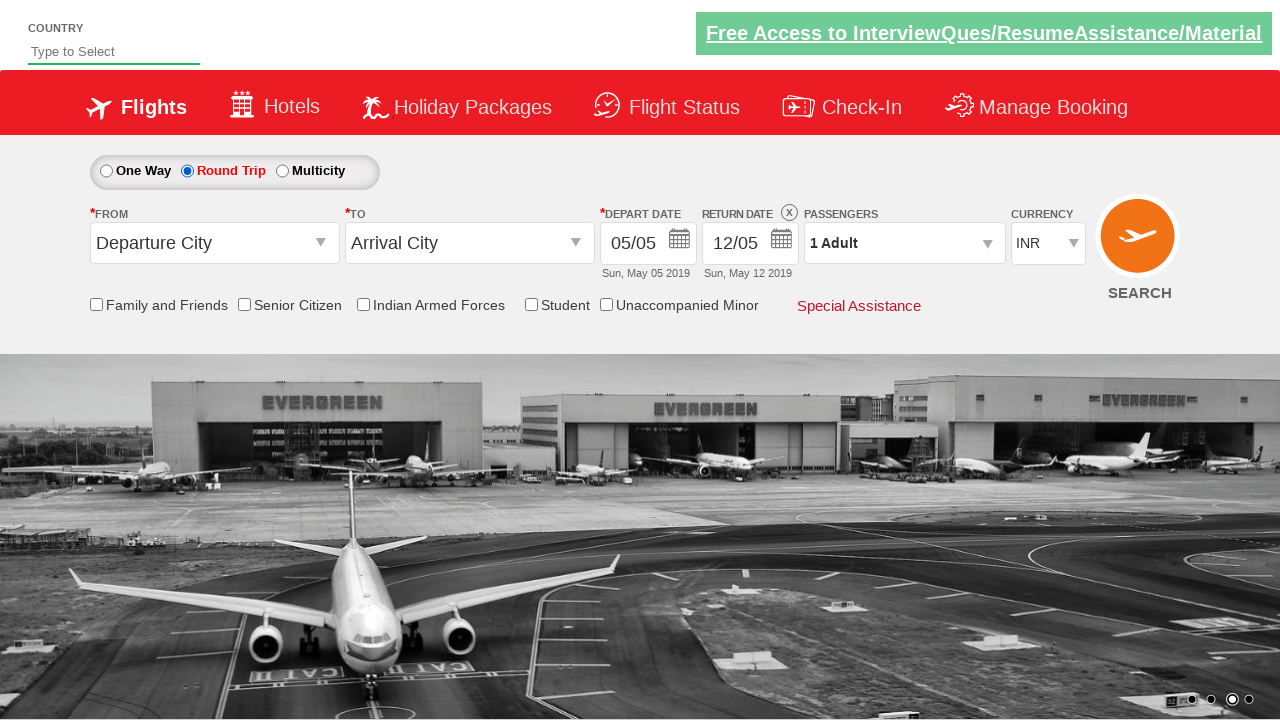

Retrieved updated style attribute of return date field
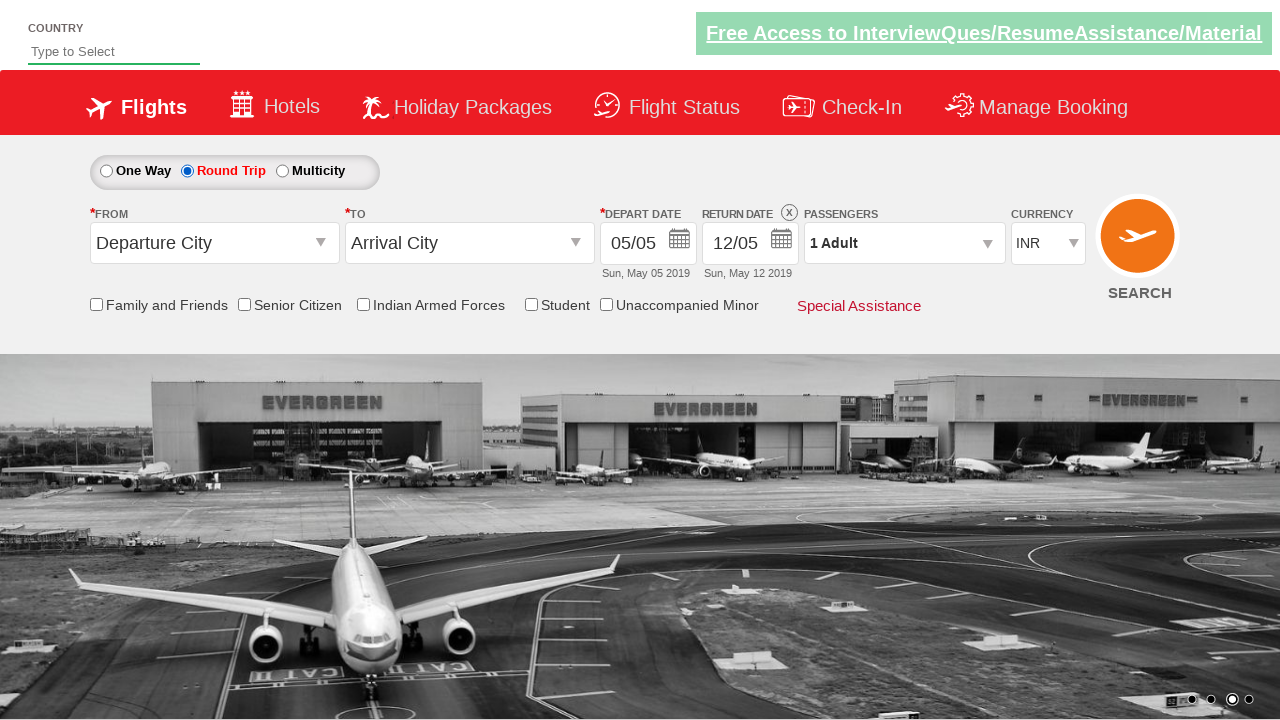

Verified return date field is now enabled with opacity 1
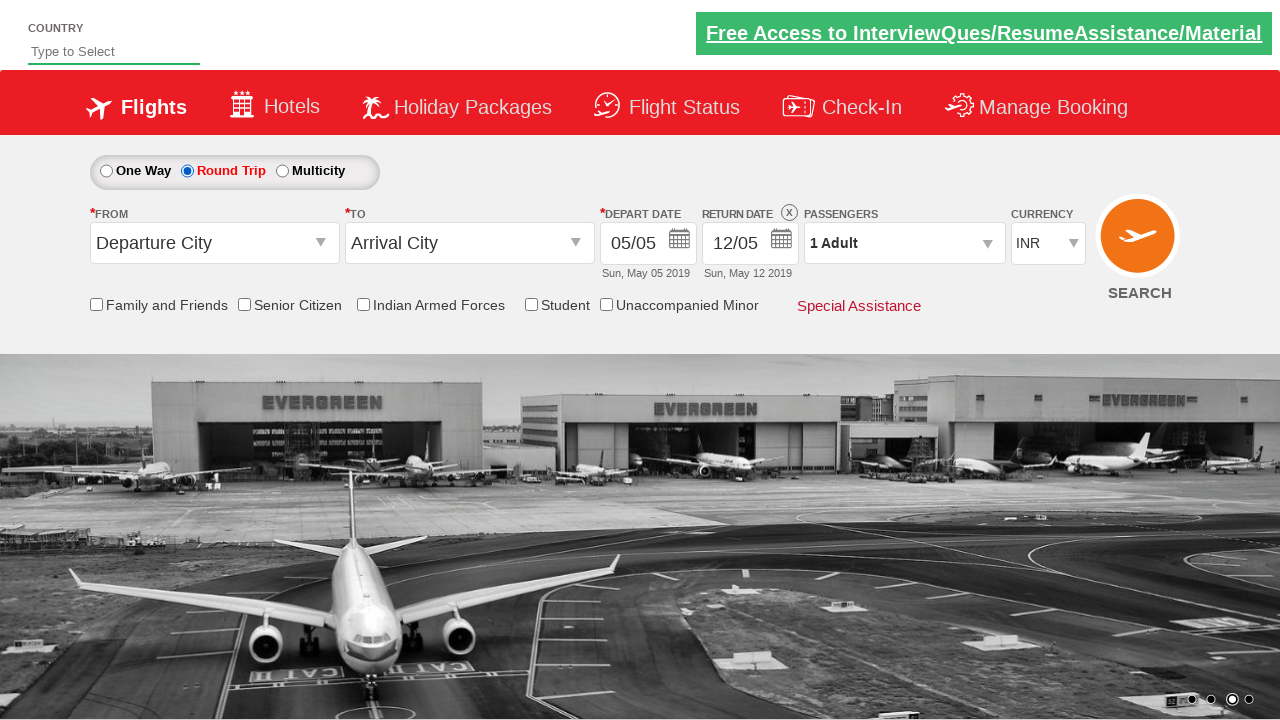

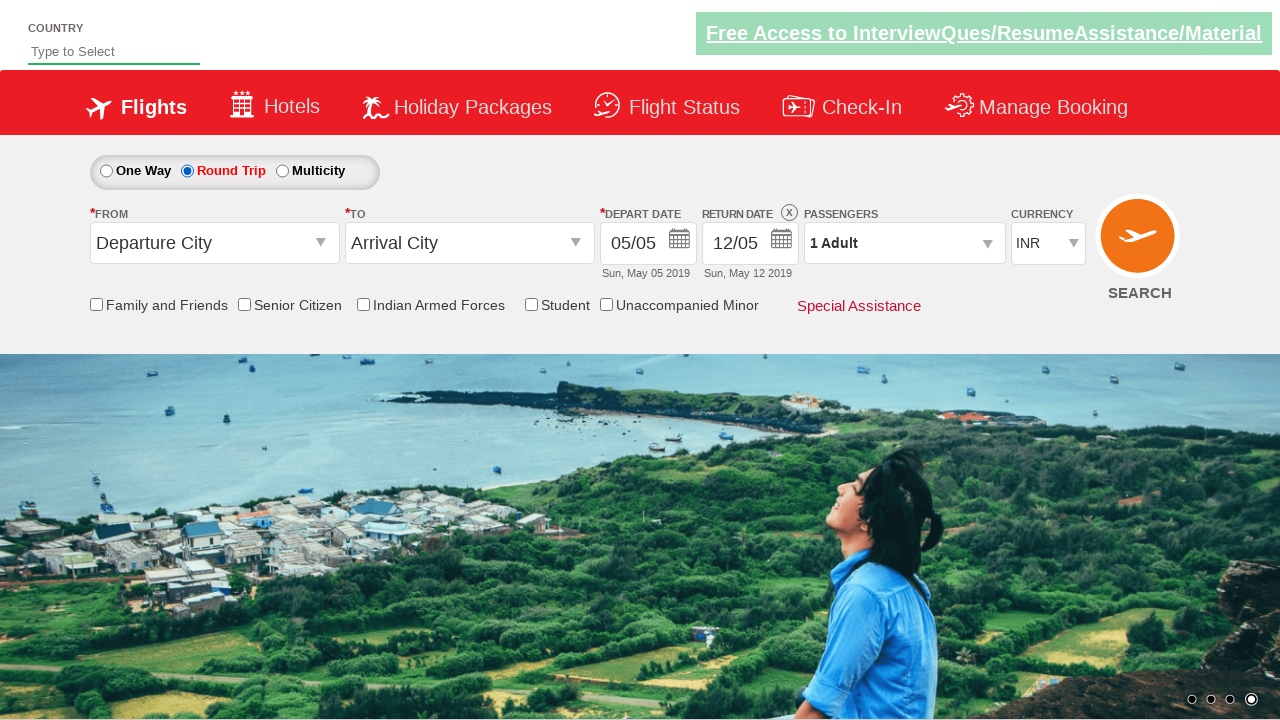